Tests a registration form by filling in name, email, phone, and address fields, then submitting and verifying the success message.

Starting URL: http://suninjuly.github.io/registration2.html

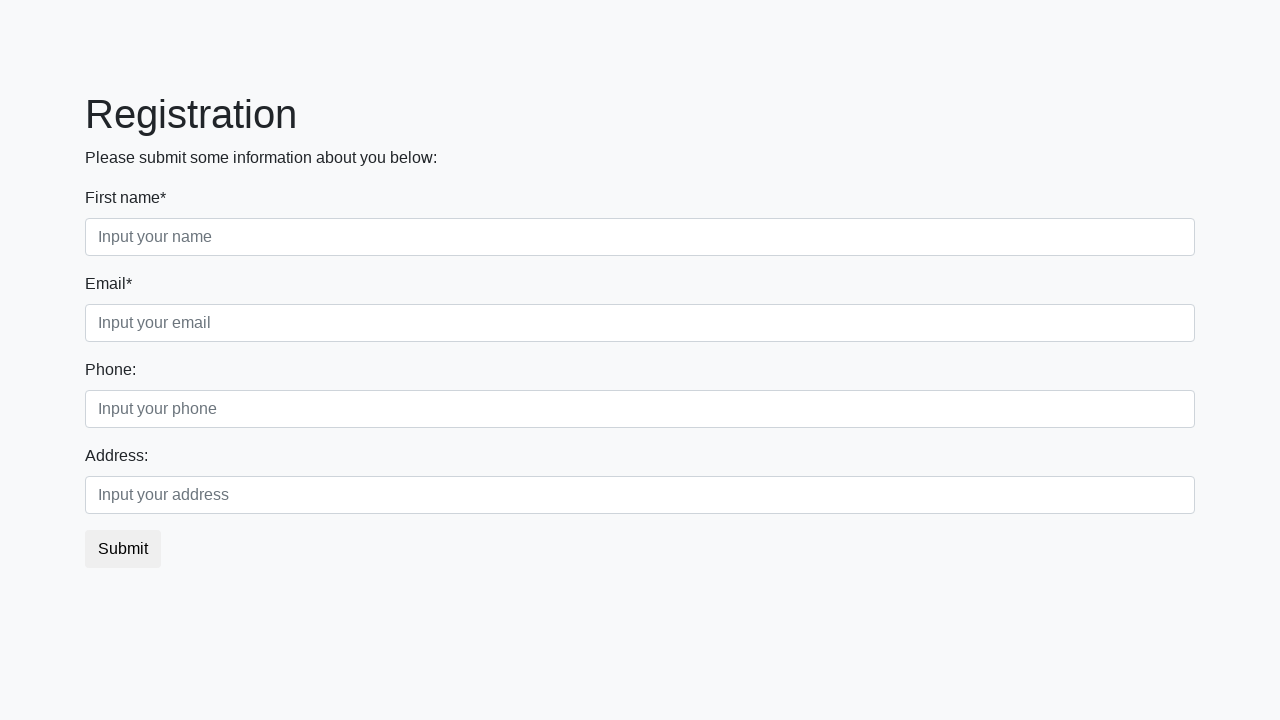

Filled name field with 'Jennifer' on [placeholder='Input your name']
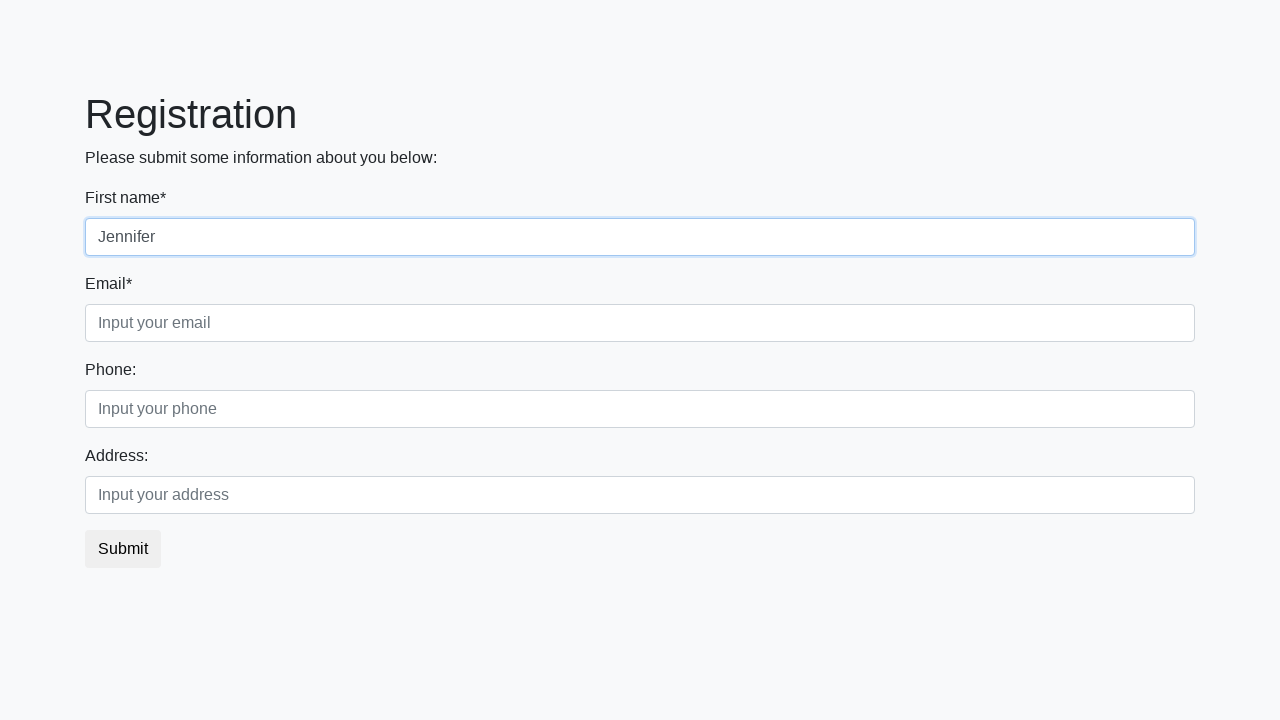

Filled email field with 'jennifer.wilson@example.com' on [placeholder='Input your email']
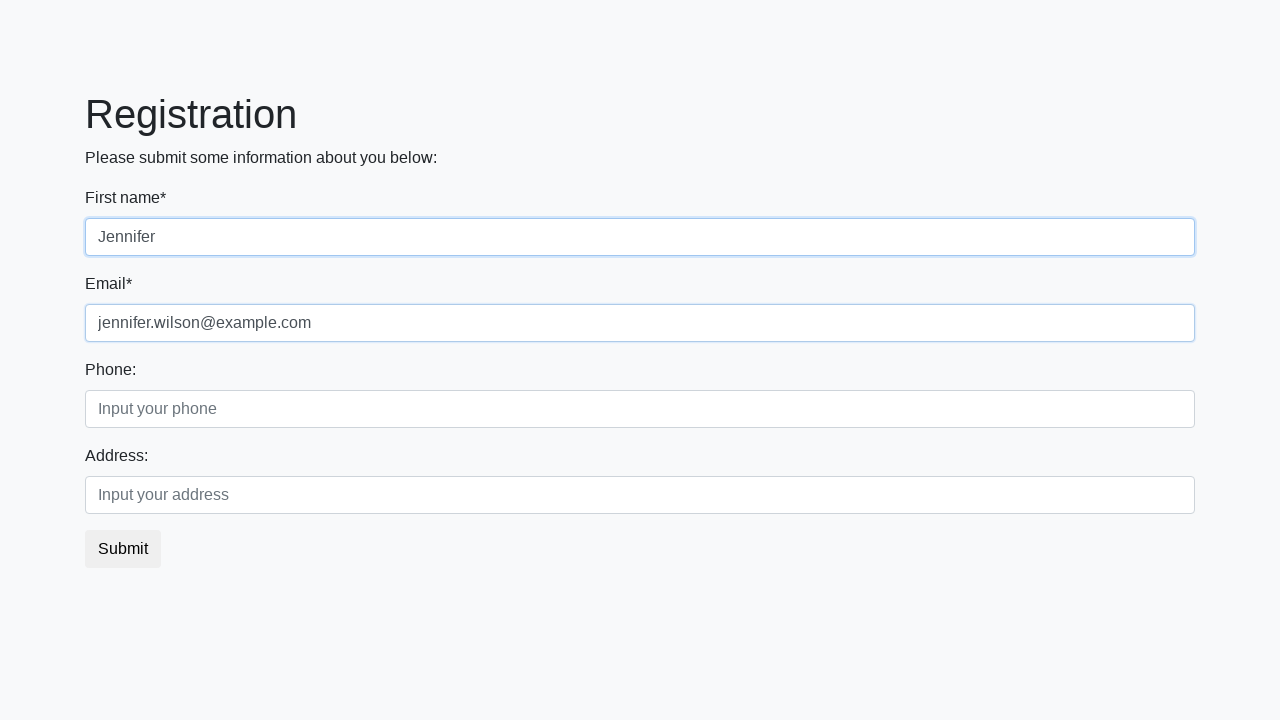

Filled phone field with '+447890123456' on [placeholder='Input your phone']
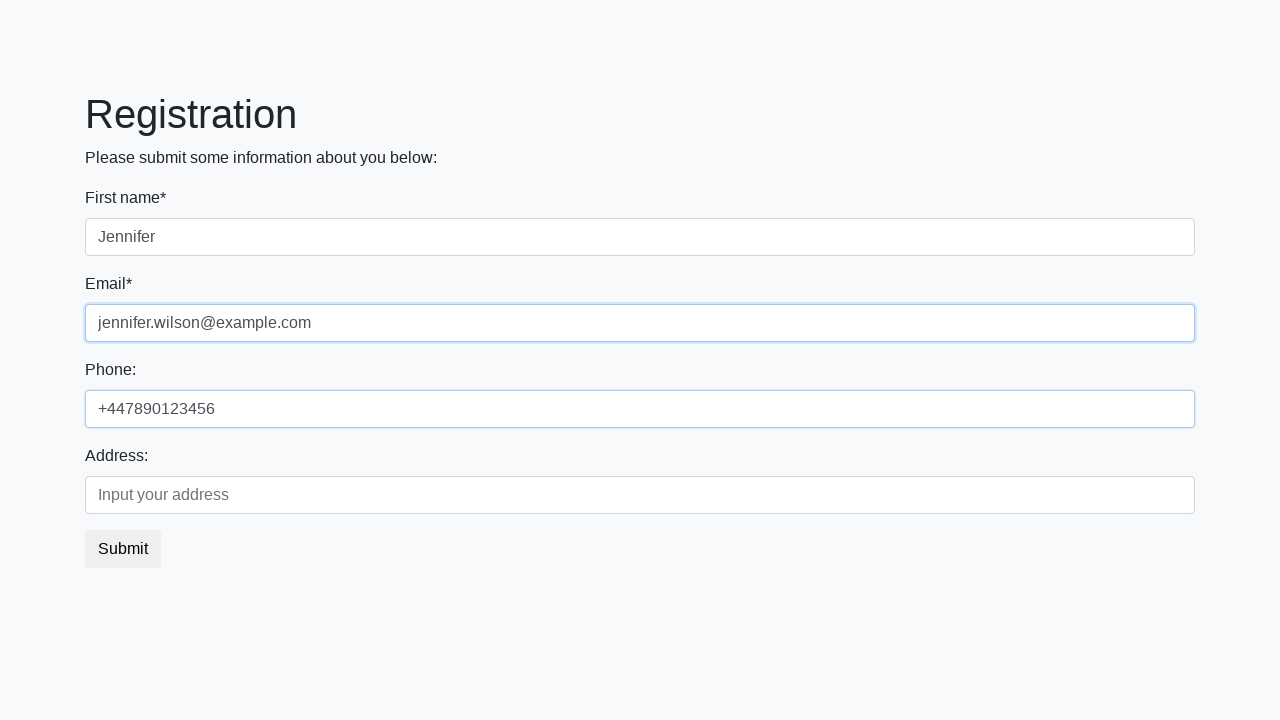

Filled address field with '45 Brighton Road' on [placeholder='Input your address']
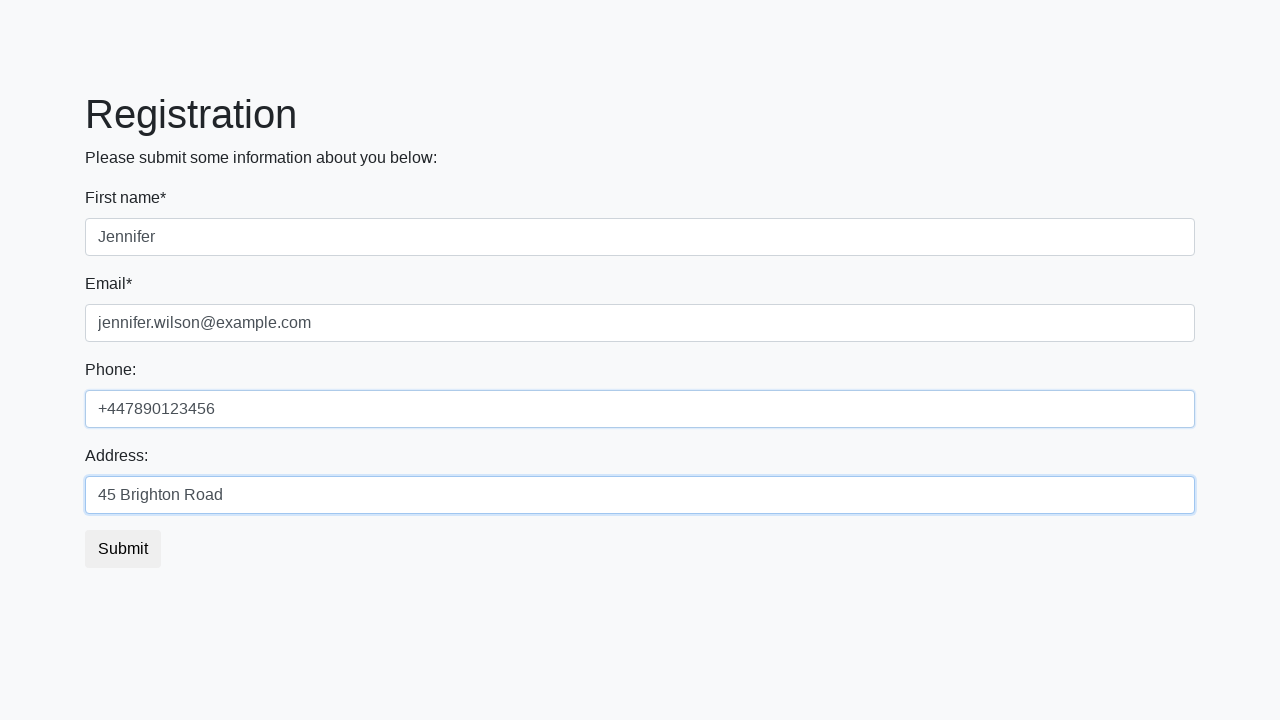

Clicked submit button to register at (123, 549) on button[type='submit']
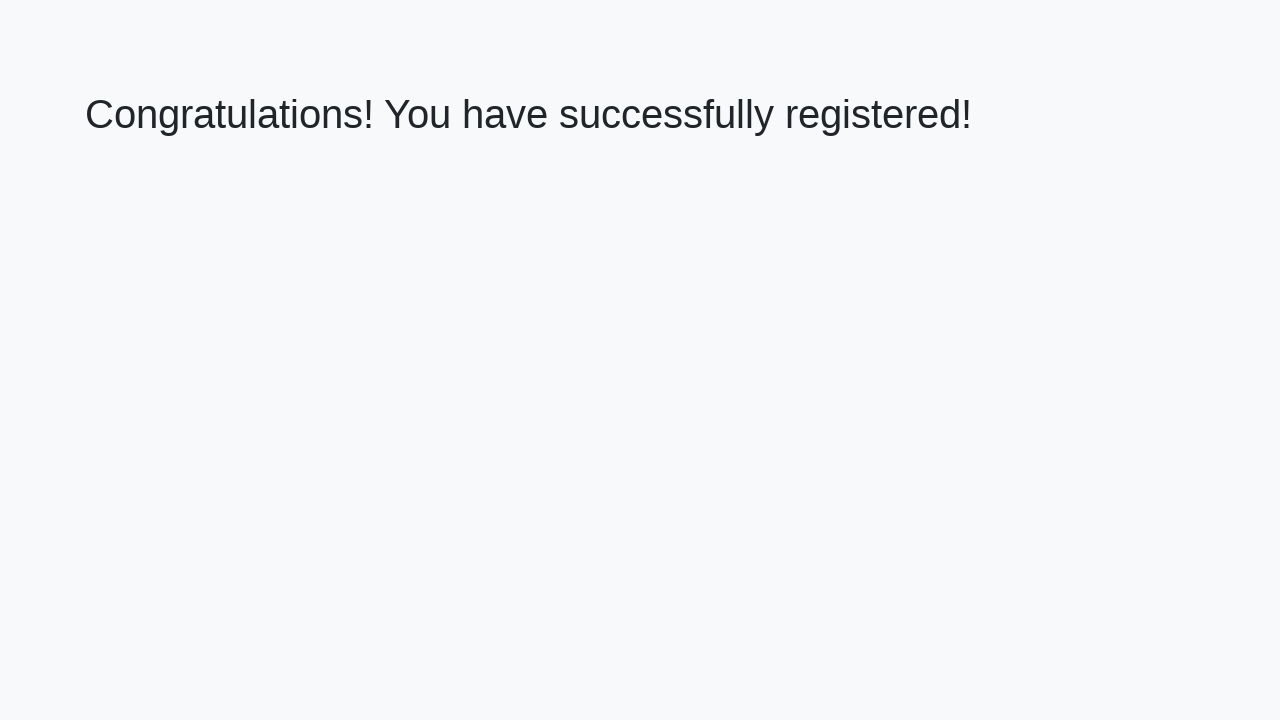

Success message appeared on page
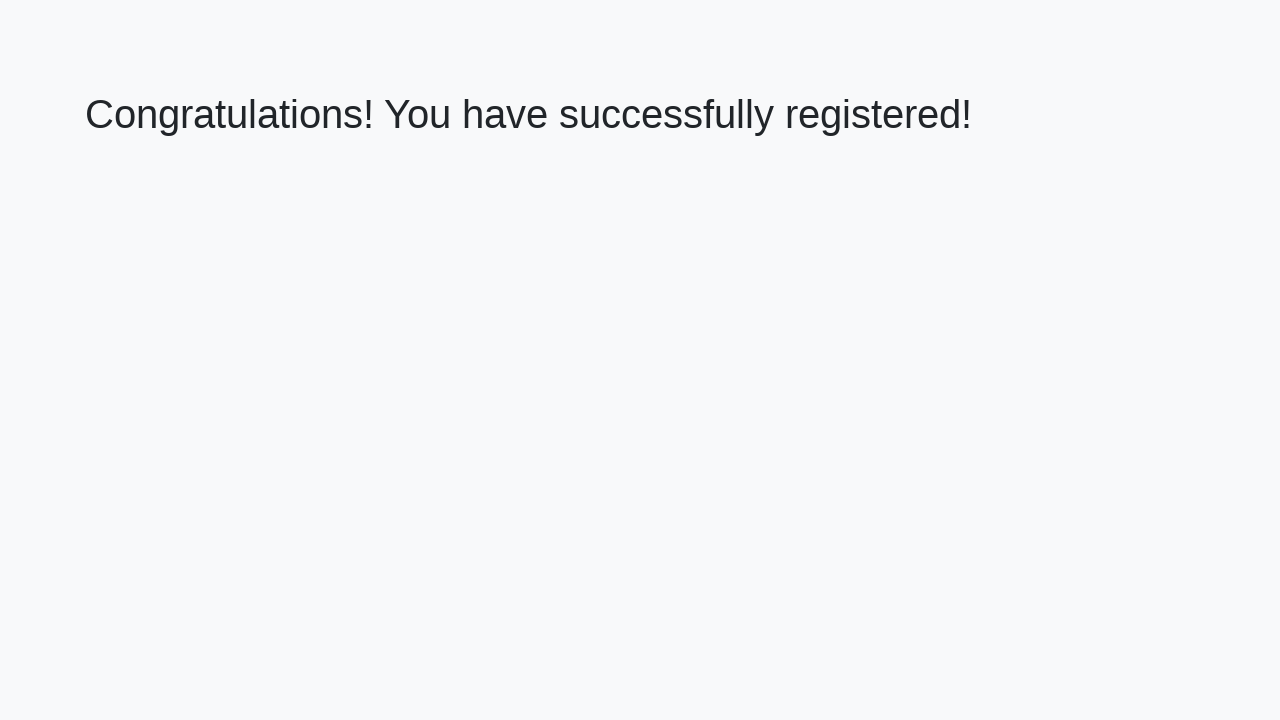

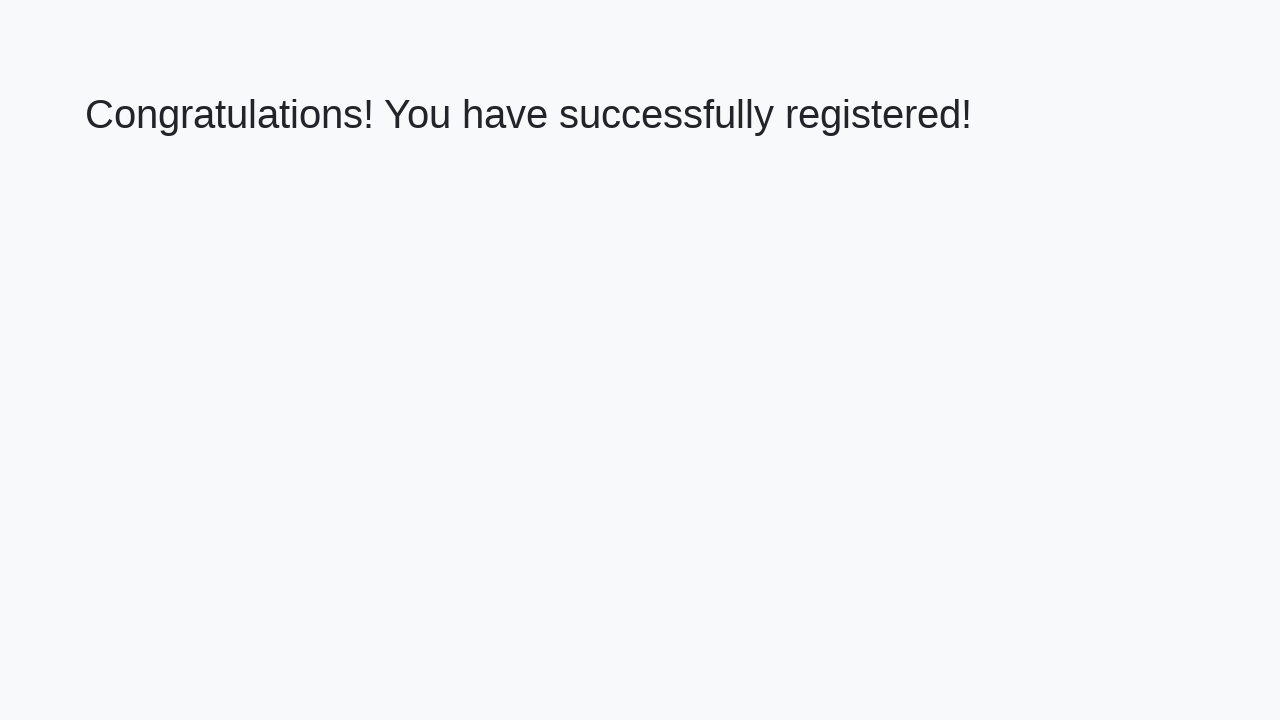